Fills out a Google Form multiple times with property data including addresses, prices, and links

Starting URL: https://forms.gle/K6C5N5heV1KhixPn9

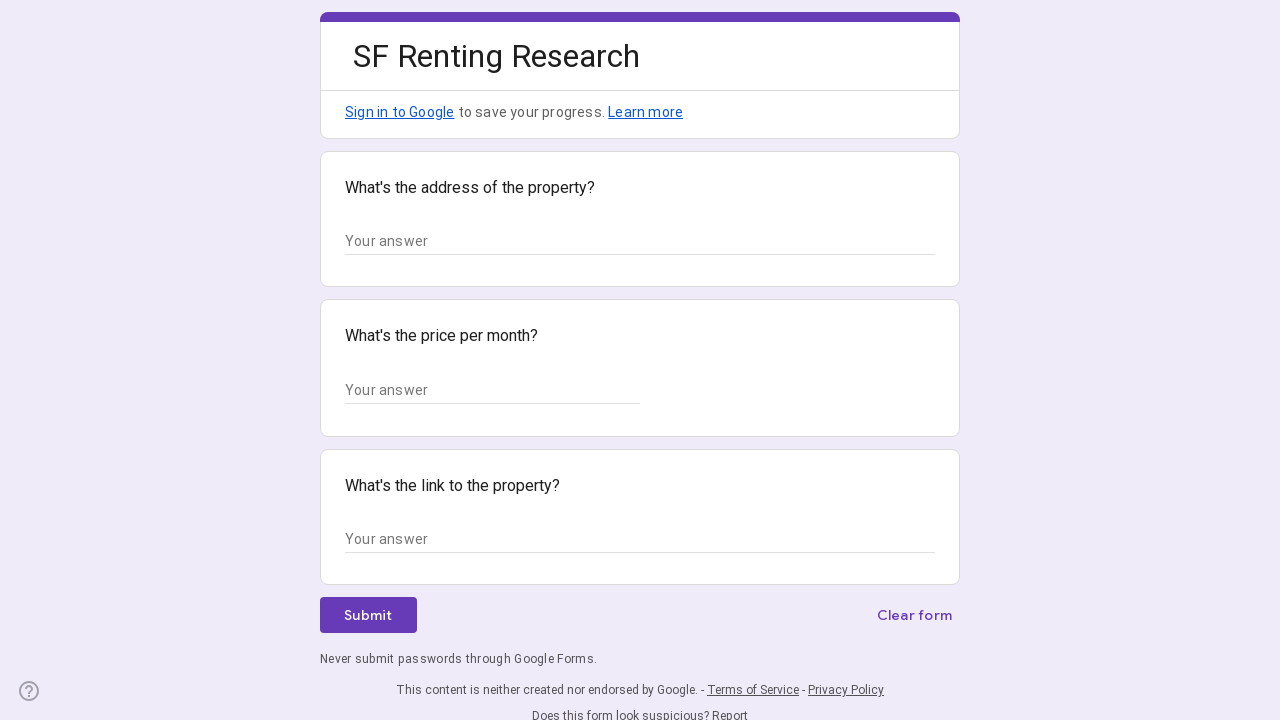

Form loaded for property entry 1
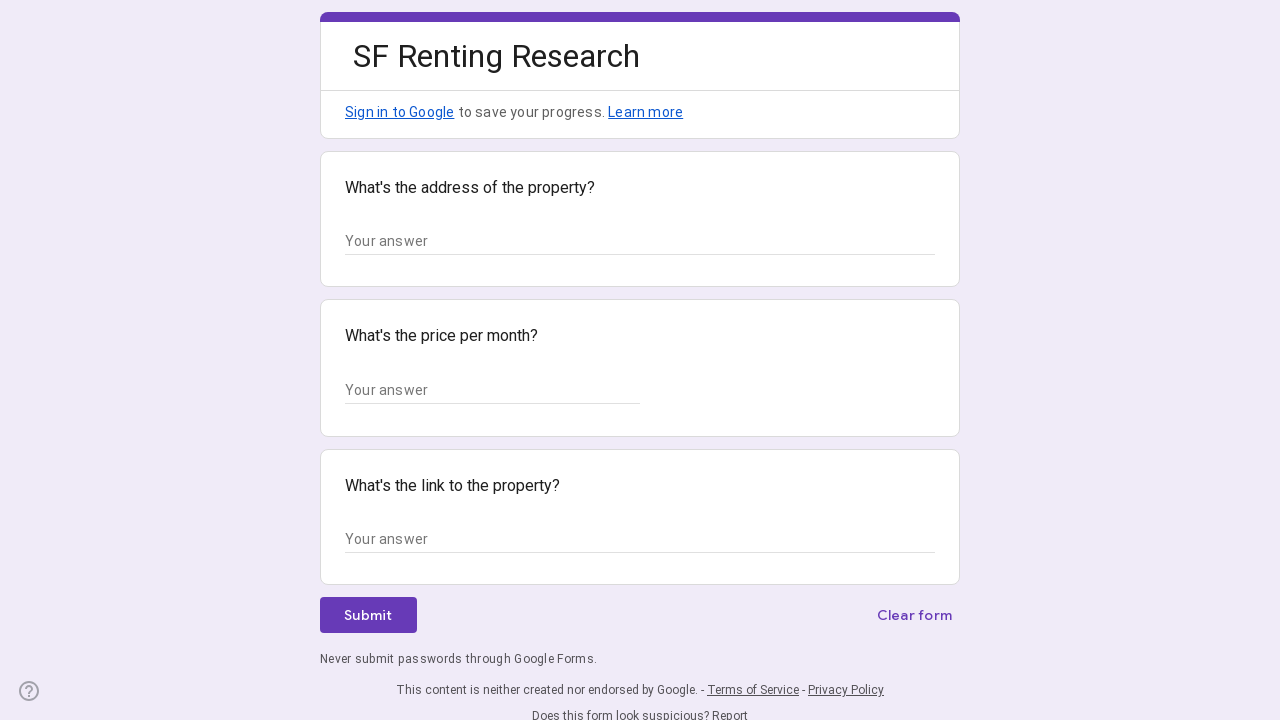

Filled address field with '123 Main St, San Francisco, CA 94102' for property 1 on //*[@id="mG61Hd"]/div[2]/div/div[2]/div[1]/div/div/div[2]/div/div[1]/div[2]/text
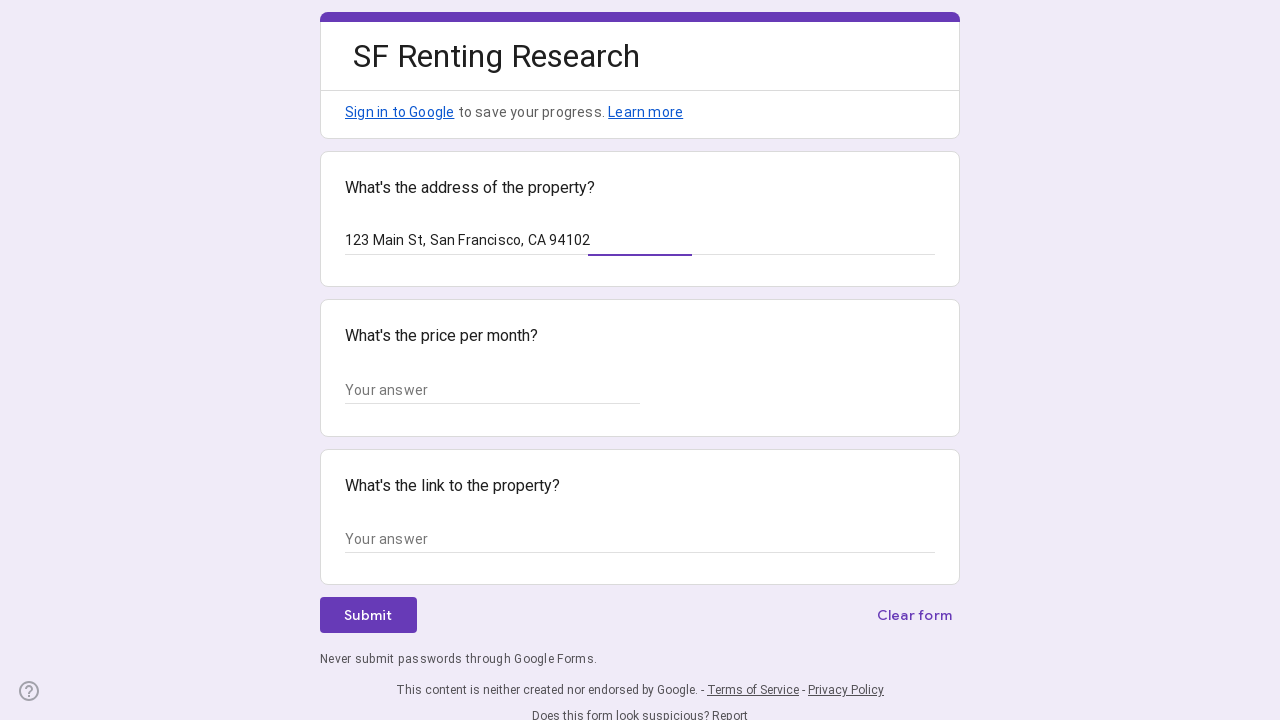

Filled price field with '$2,995' for property 1 on //*[@id="mG61Hd"]/div[2]/div/div[2]/div[2]/div/div/div[2]/div/div[1]/div/div[1]/
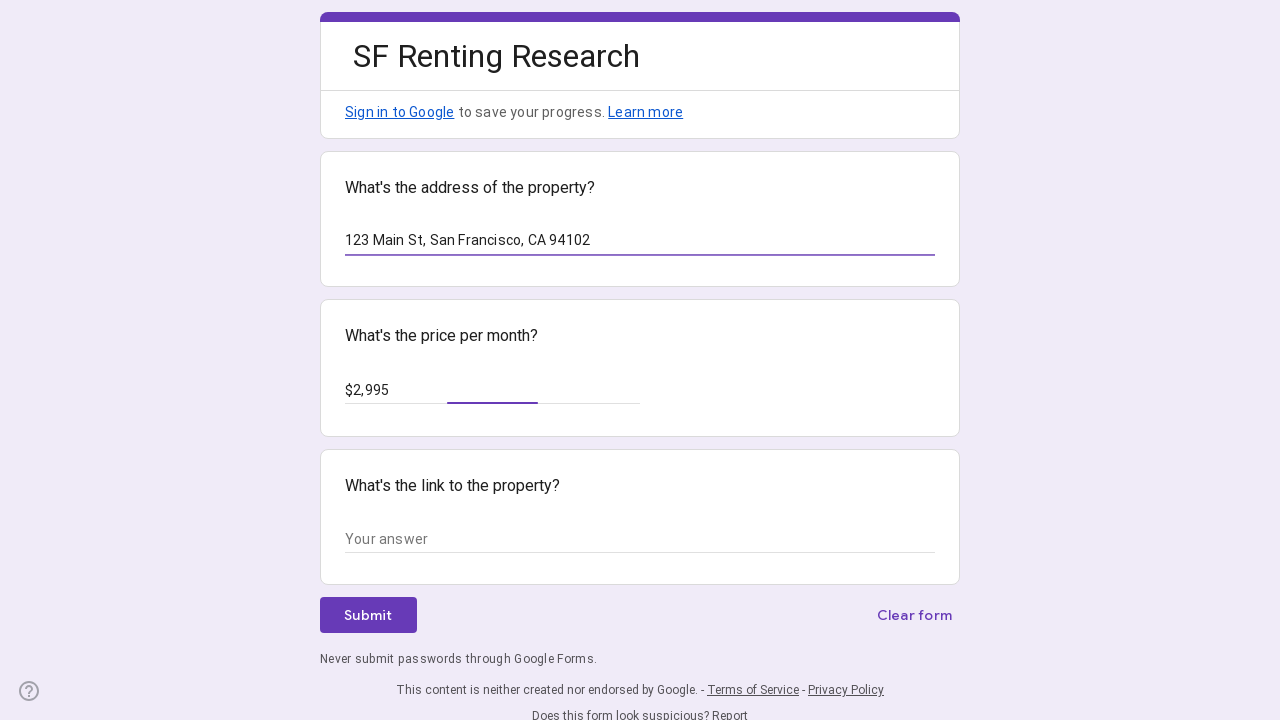

Filled link field with 'https://www.zillow.com/homedetails/123-main' for property 1 on //*[@id="mG61Hd"]/div[2]/div/div[2]/div[3]/div/div/div[2]/div/div[1]/div[2]/text
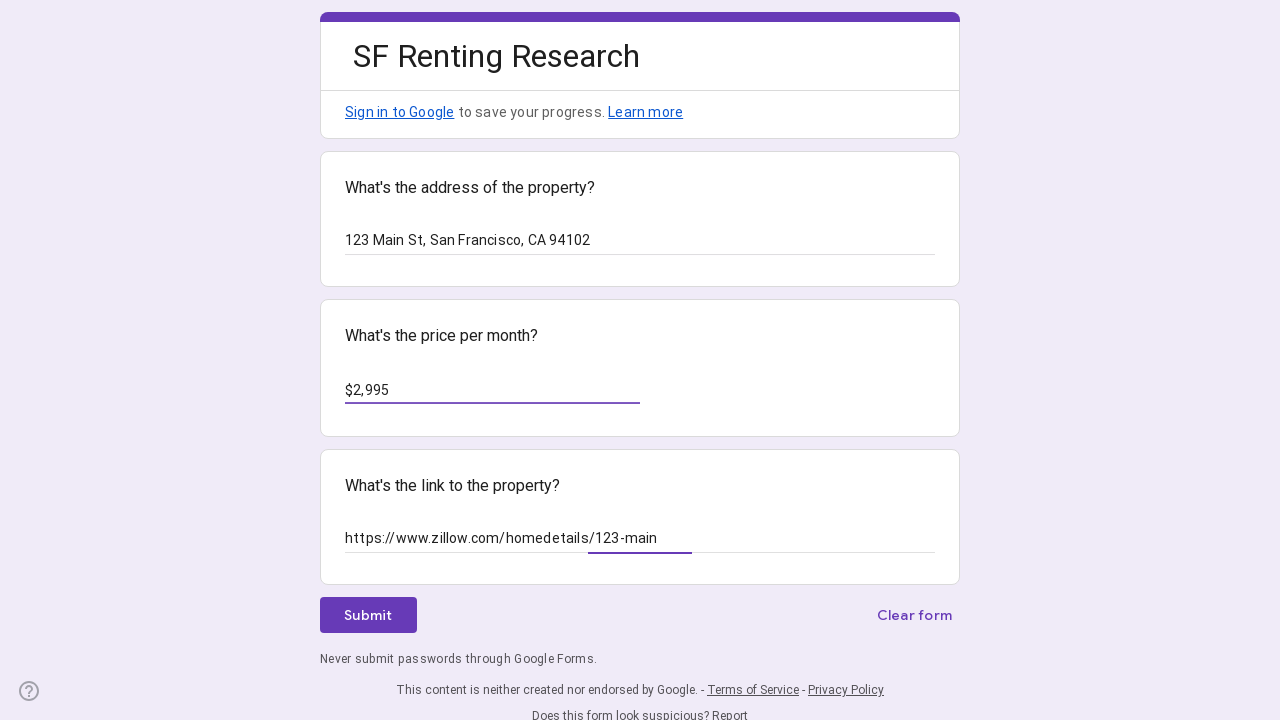

Clicked submit button for property 1 at (368, 615) on xpath=//*[@id="mG61Hd"]/div[2]/div/div[3]/div[1]/div[1]/div
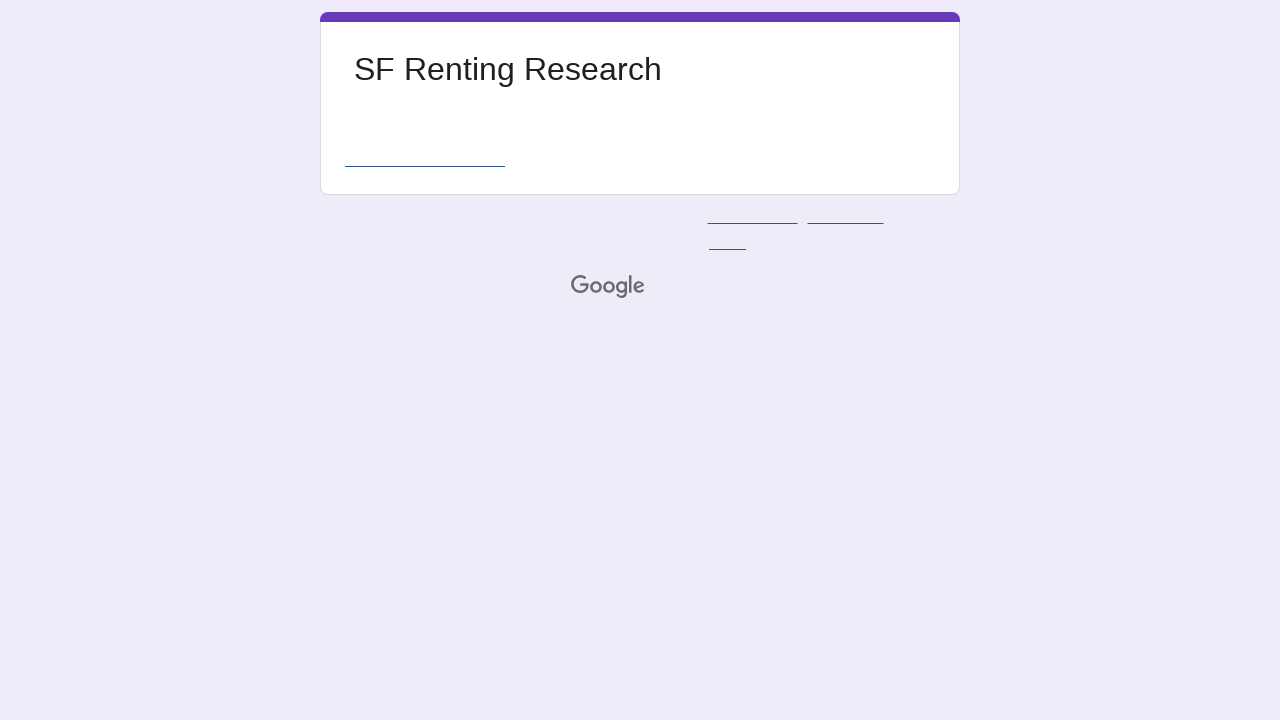

Waited for form submission to complete for property 1
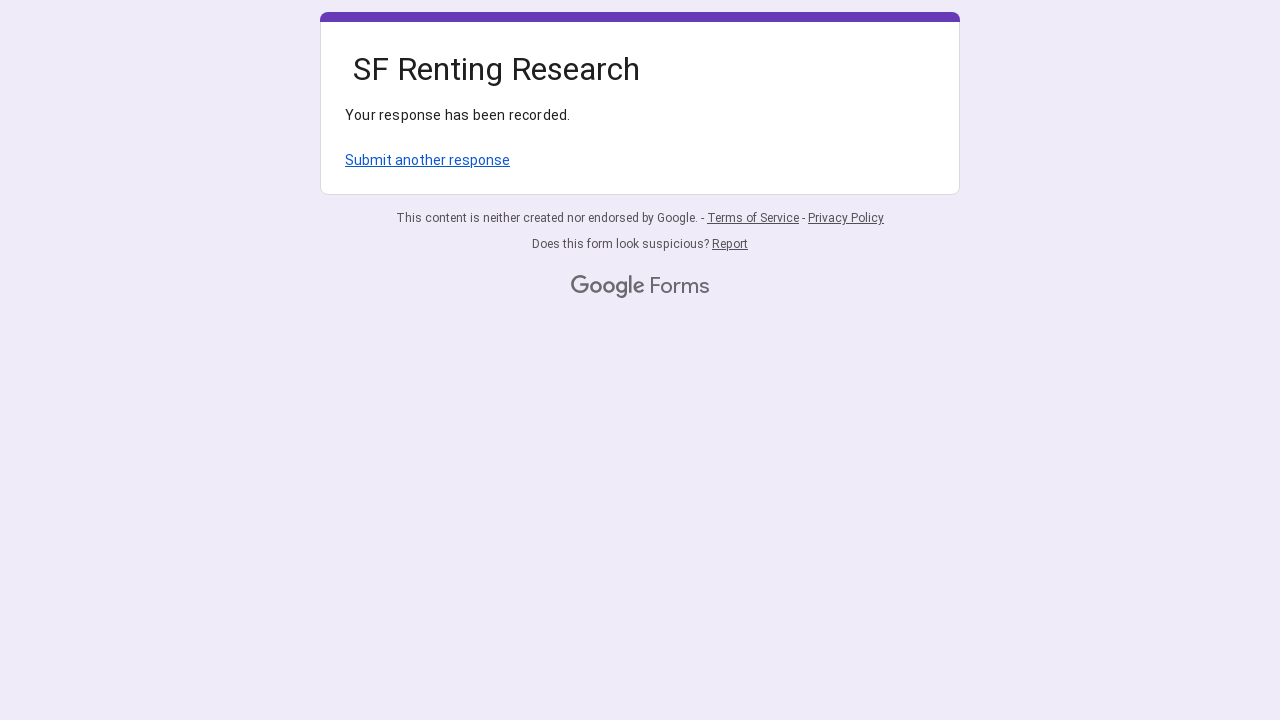

Navigated to Google Form for property entry 2
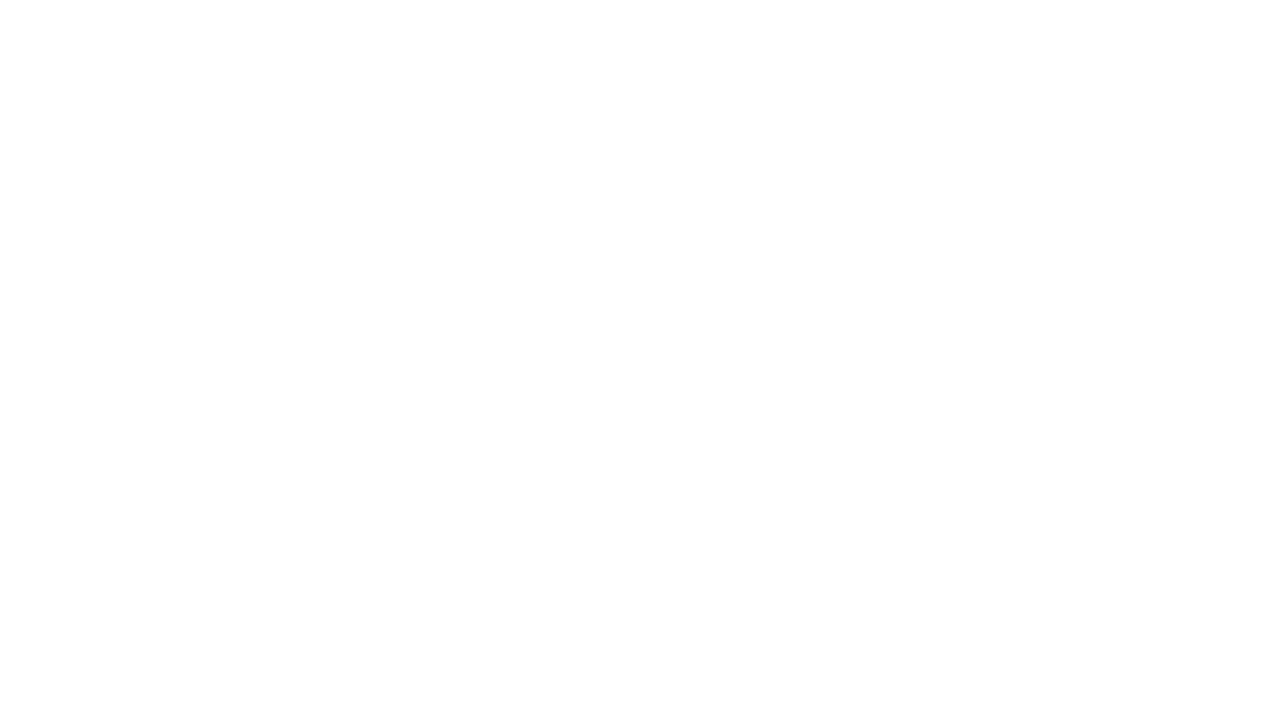

Form loaded for property entry 2
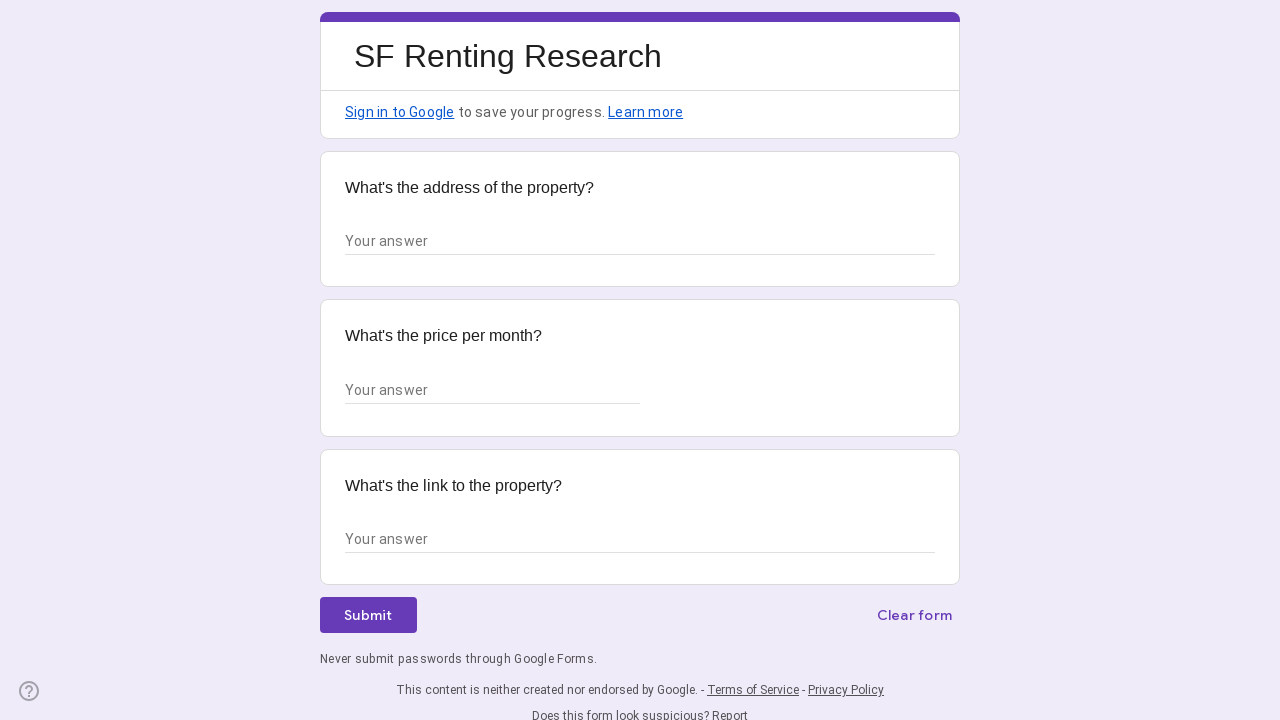

Filled address field with '456 Oak Ave, San Francisco, CA 94103' for property 2 on //*[@id="mG61Hd"]/div[2]/div/div[2]/div[1]/div/div/div[2]/div/div[1]/div[2]/text
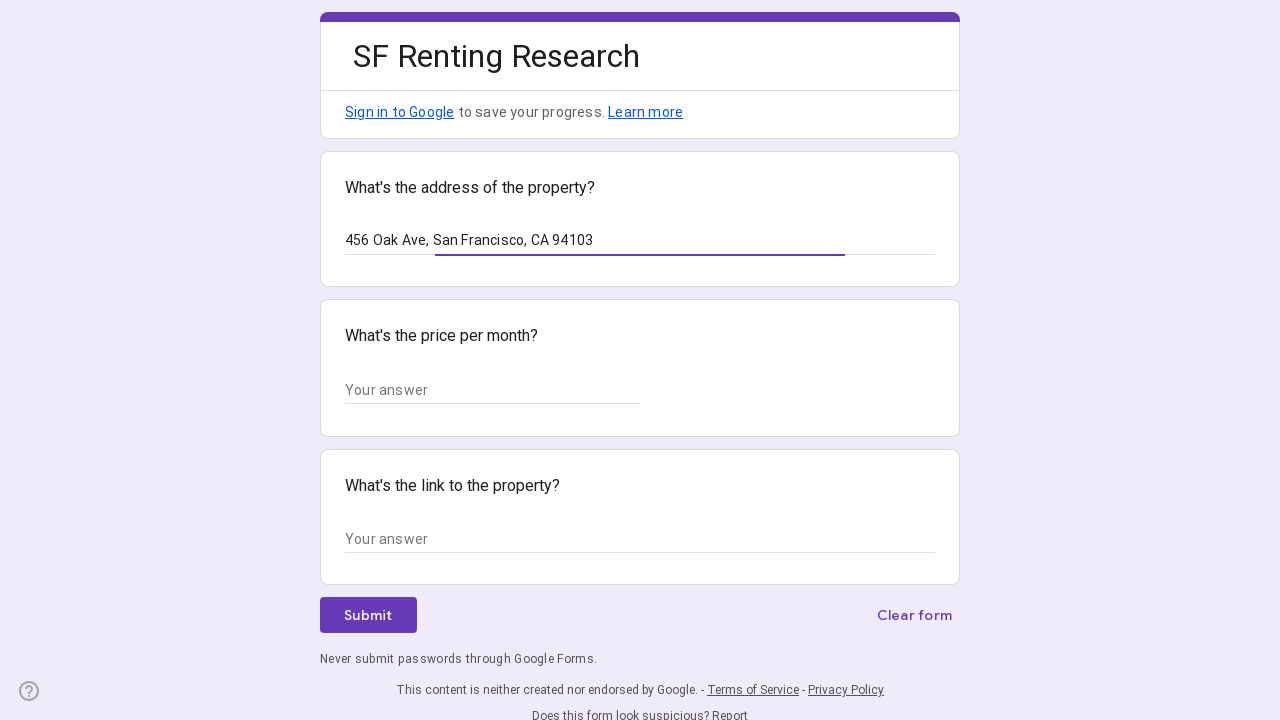

Filled price field with '$3,250' for property 2 on //*[@id="mG61Hd"]/div[2]/div/div[2]/div[2]/div/div/div[2]/div/div[1]/div/div[1]/
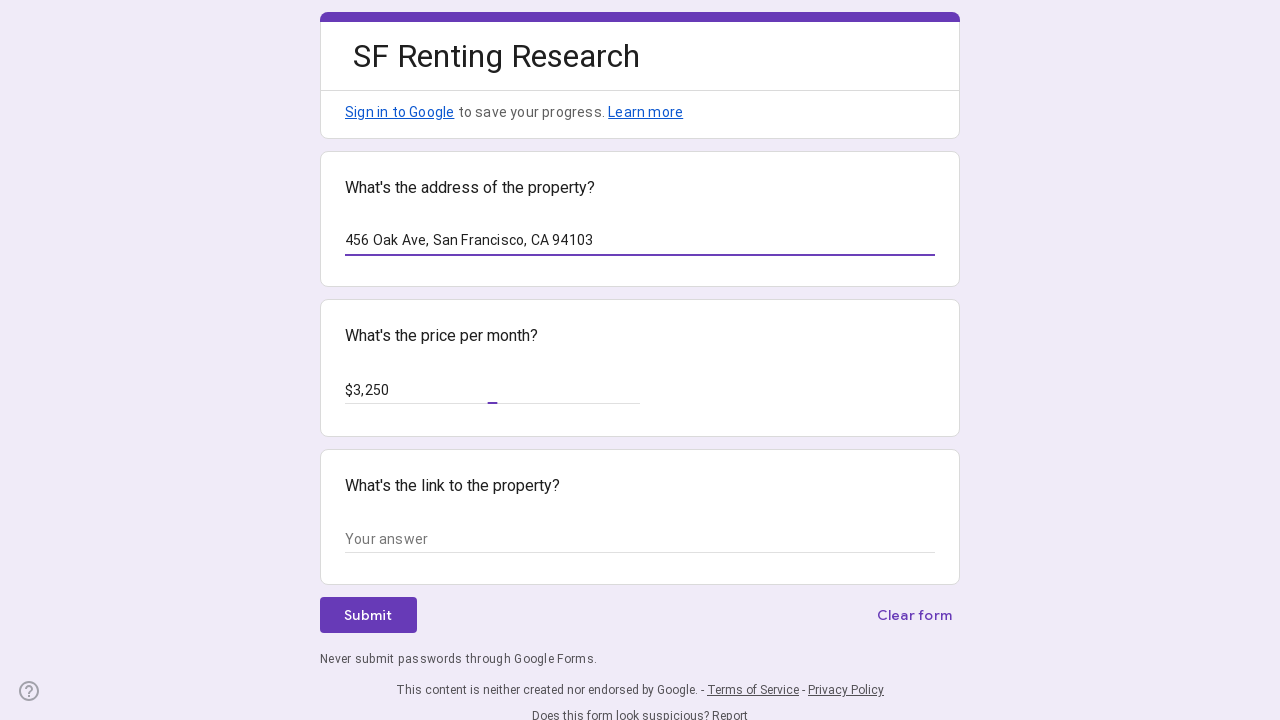

Filled link field with 'https://www.zillow.com/homedetails/456-oak' for property 2 on //*[@id="mG61Hd"]/div[2]/div/div[2]/div[3]/div/div/div[2]/div/div[1]/div[2]/text
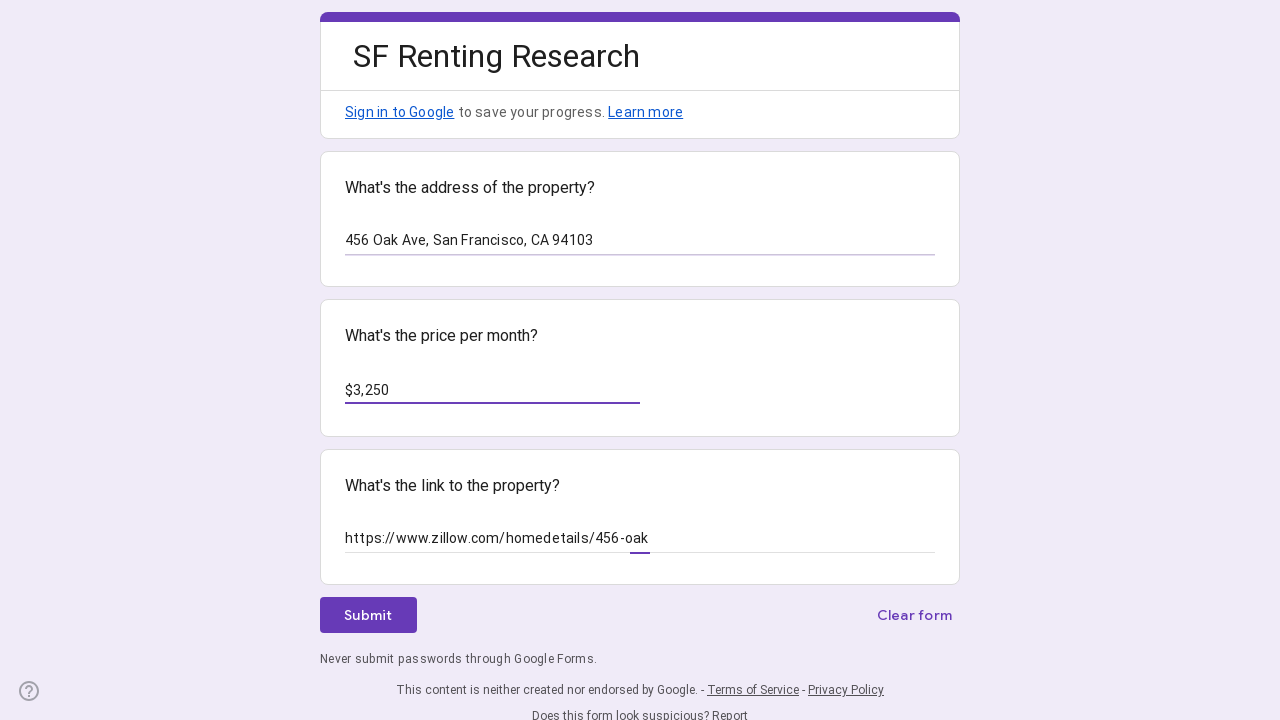

Clicked submit button for property 2 at (368, 615) on xpath=//*[@id="mG61Hd"]/div[2]/div/div[3]/div[1]/div[1]/div
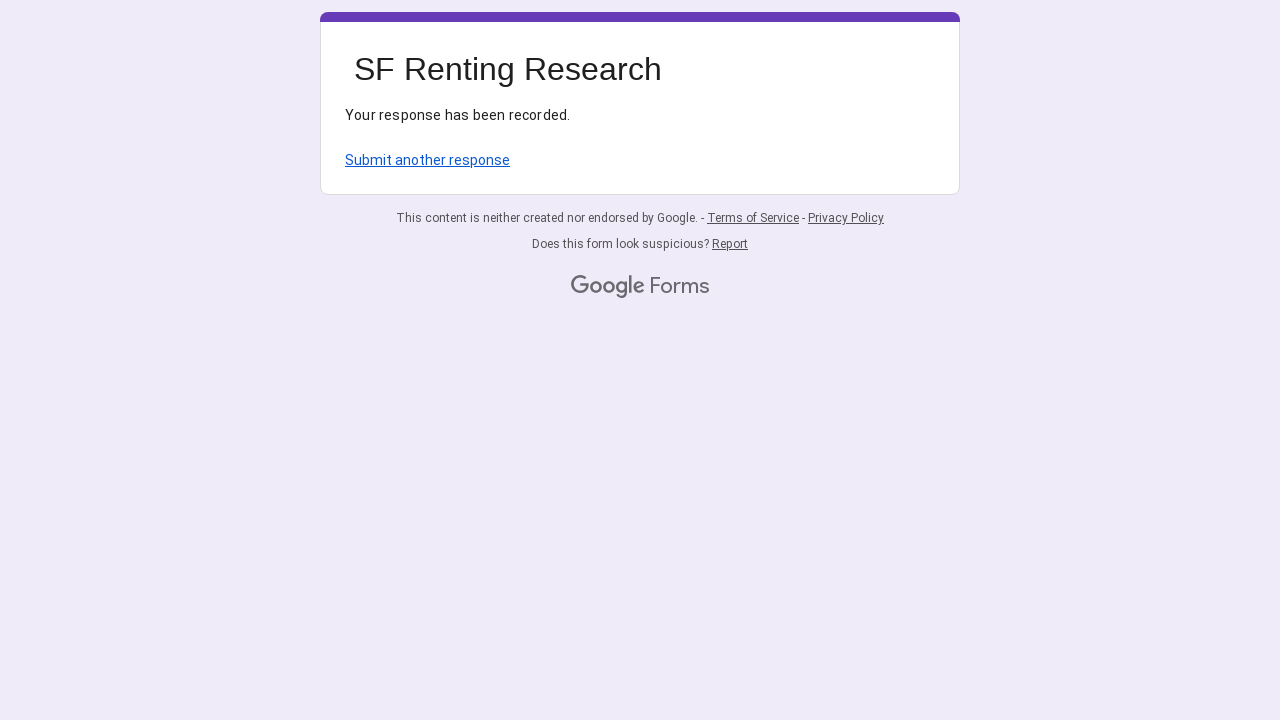

Waited for form submission to complete for property 2
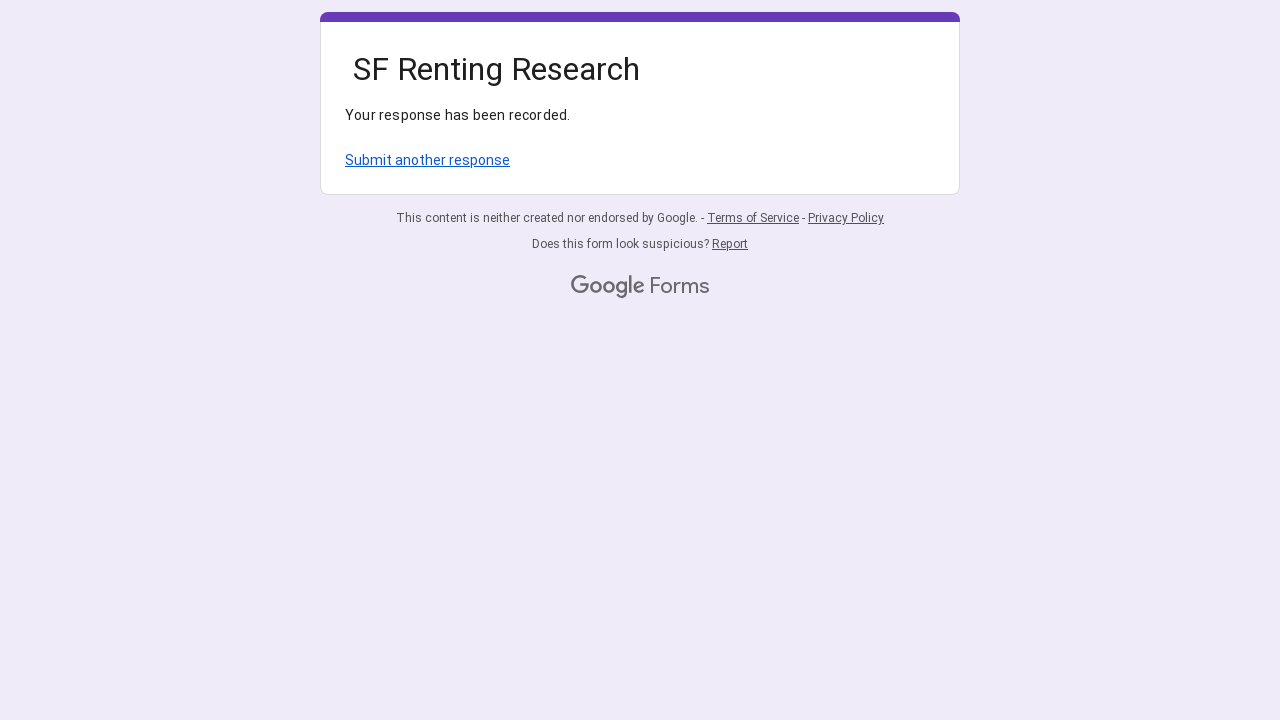

Navigated to Google Form for property entry 3
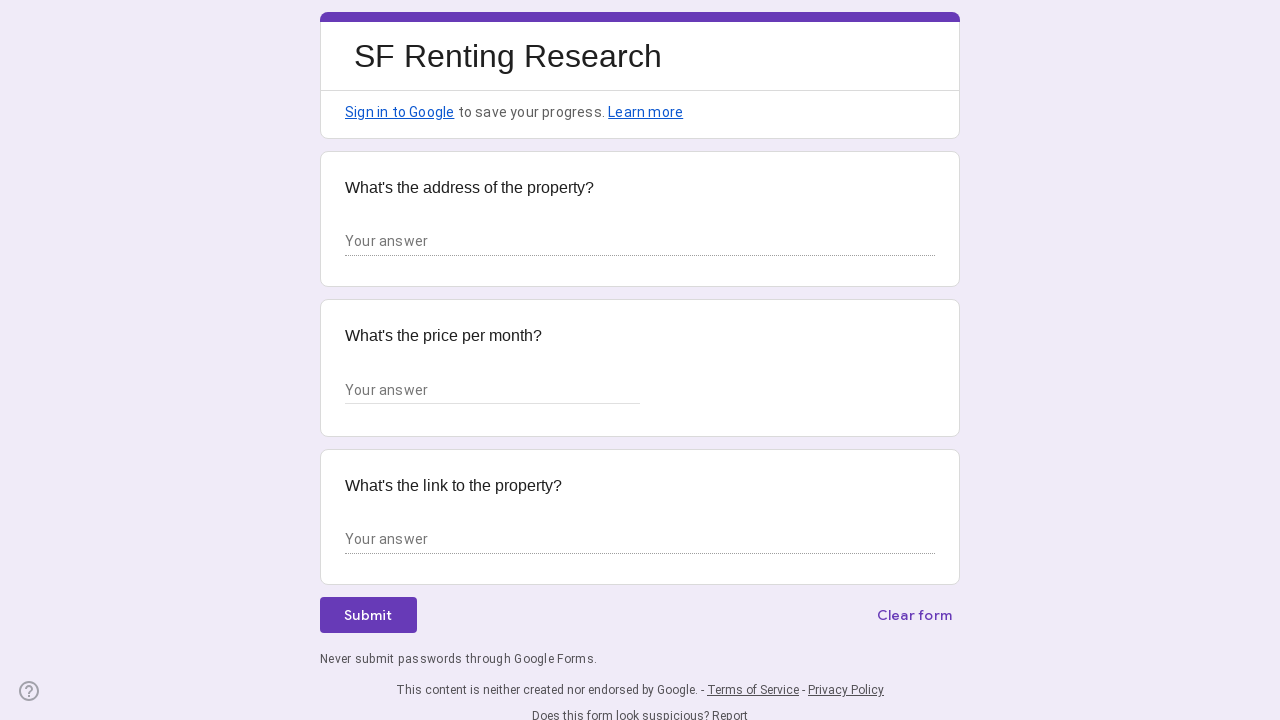

Form loaded for property entry 3
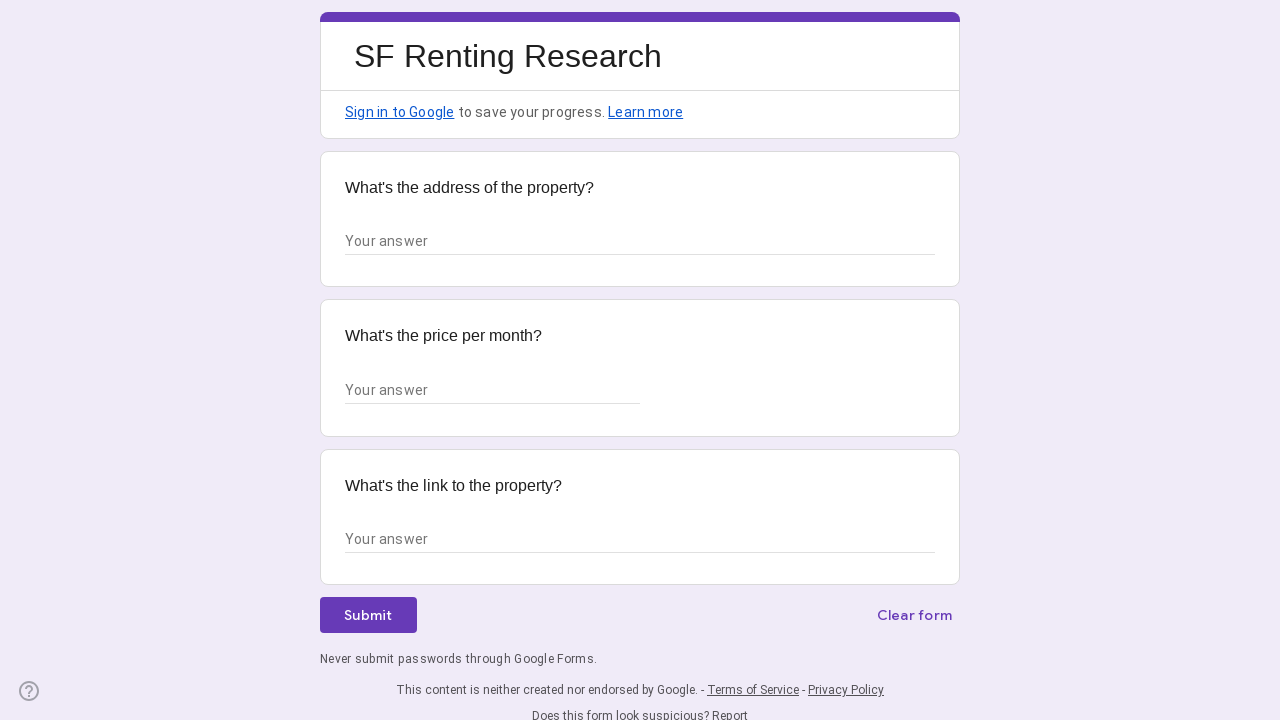

Filled address field with '789 Pine Blvd, San Francisco, CA 94104' for property 3 on //*[@id="mG61Hd"]/div[2]/div/div[2]/div[1]/div/div/div[2]/div/div[1]/div[2]/text
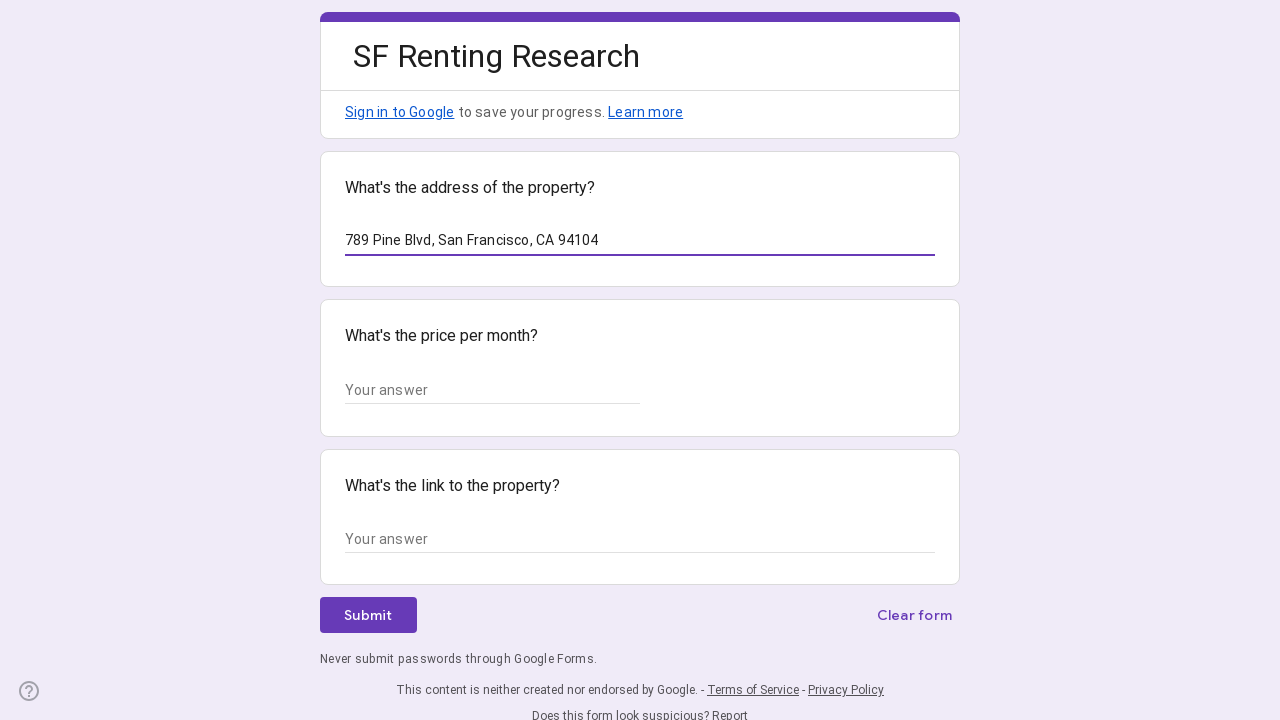

Filled price field with '$2,850' for property 3 on //*[@id="mG61Hd"]/div[2]/div/div[2]/div[2]/div/div/div[2]/div/div[1]/div/div[1]/
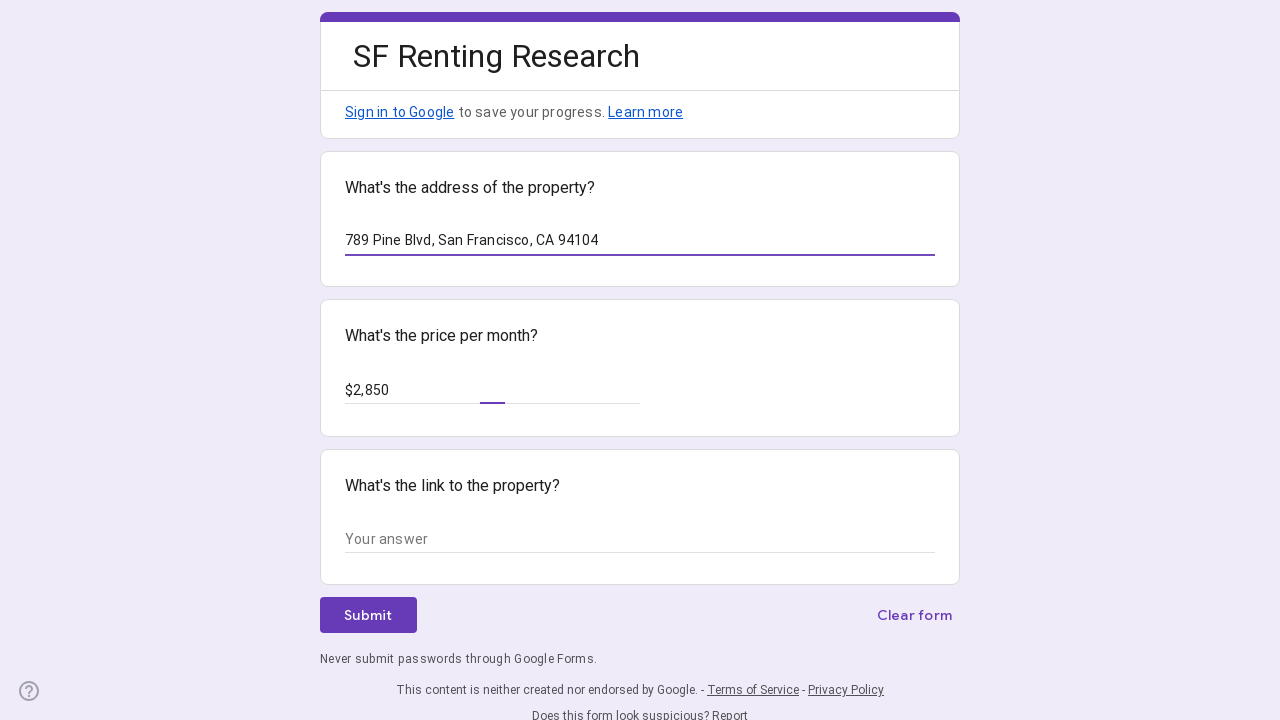

Filled link field with 'https://www.zillow.com/homedetails/789-pine' for property 3 on //*[@id="mG61Hd"]/div[2]/div/div[2]/div[3]/div/div/div[2]/div/div[1]/div[2]/text
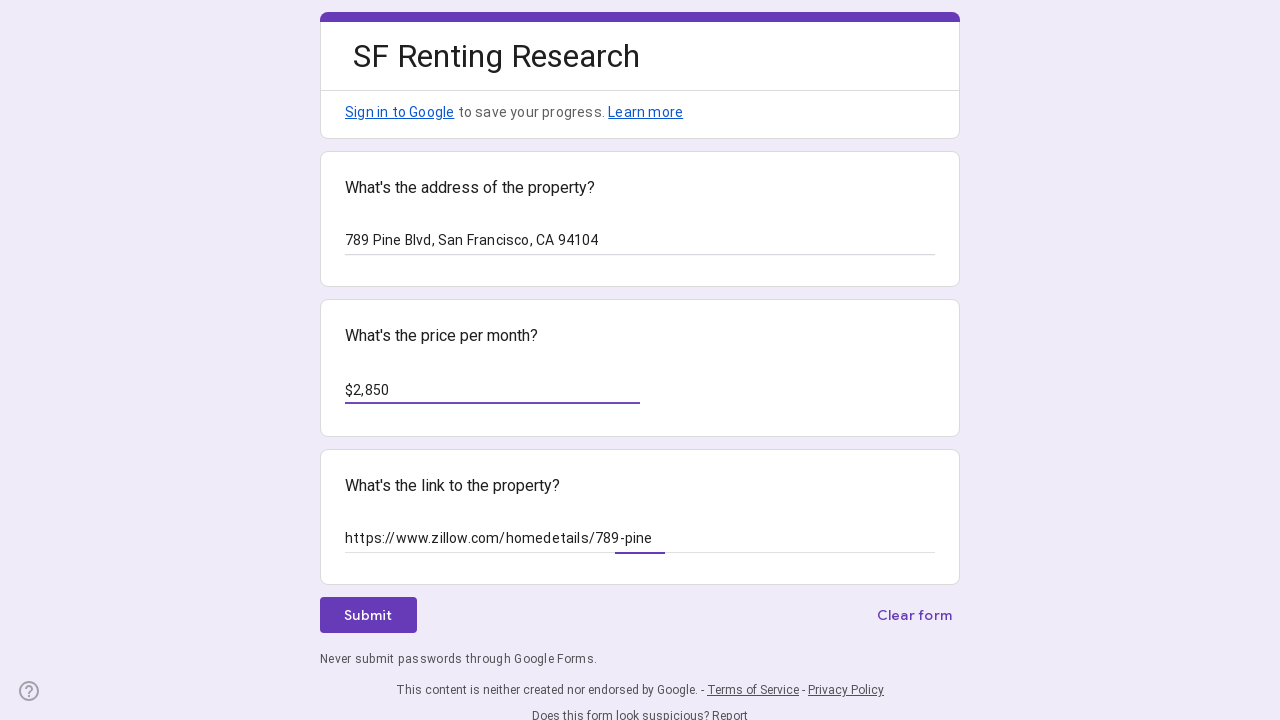

Clicked submit button for property 3 at (368, 615) on xpath=//*[@id="mG61Hd"]/div[2]/div/div[3]/div[1]/div[1]/div
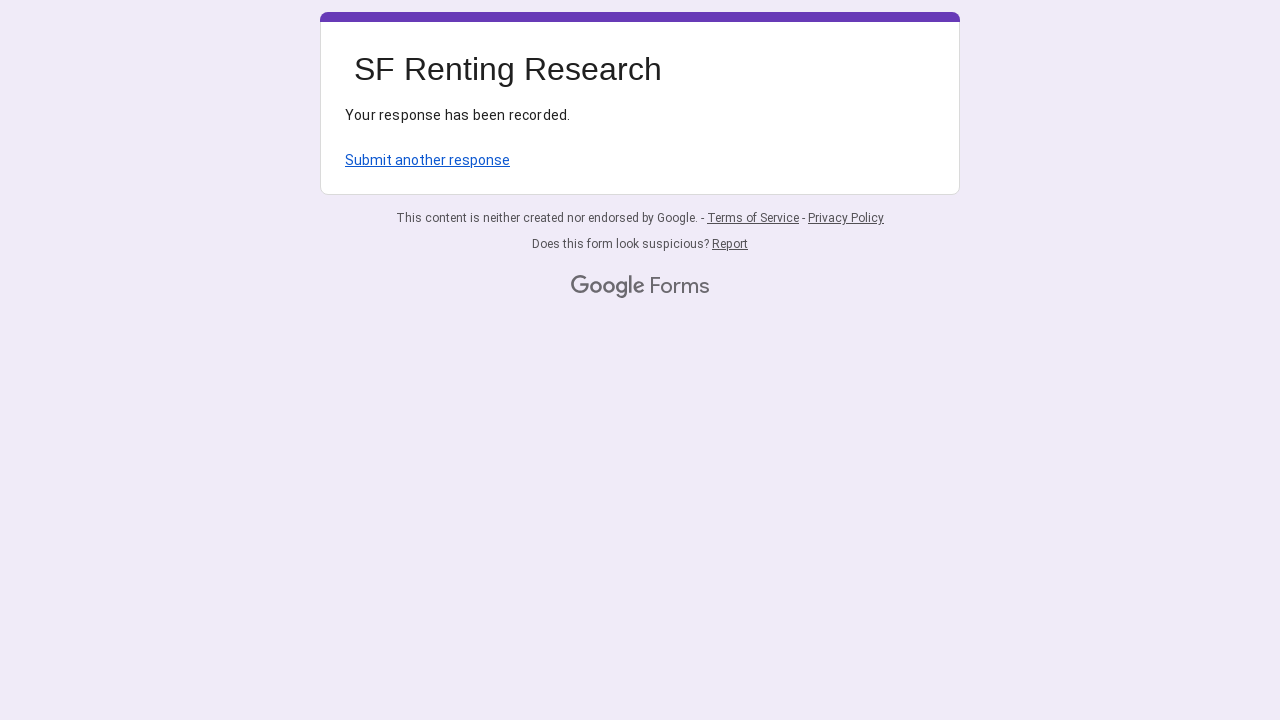

Waited for form submission to complete for property 3
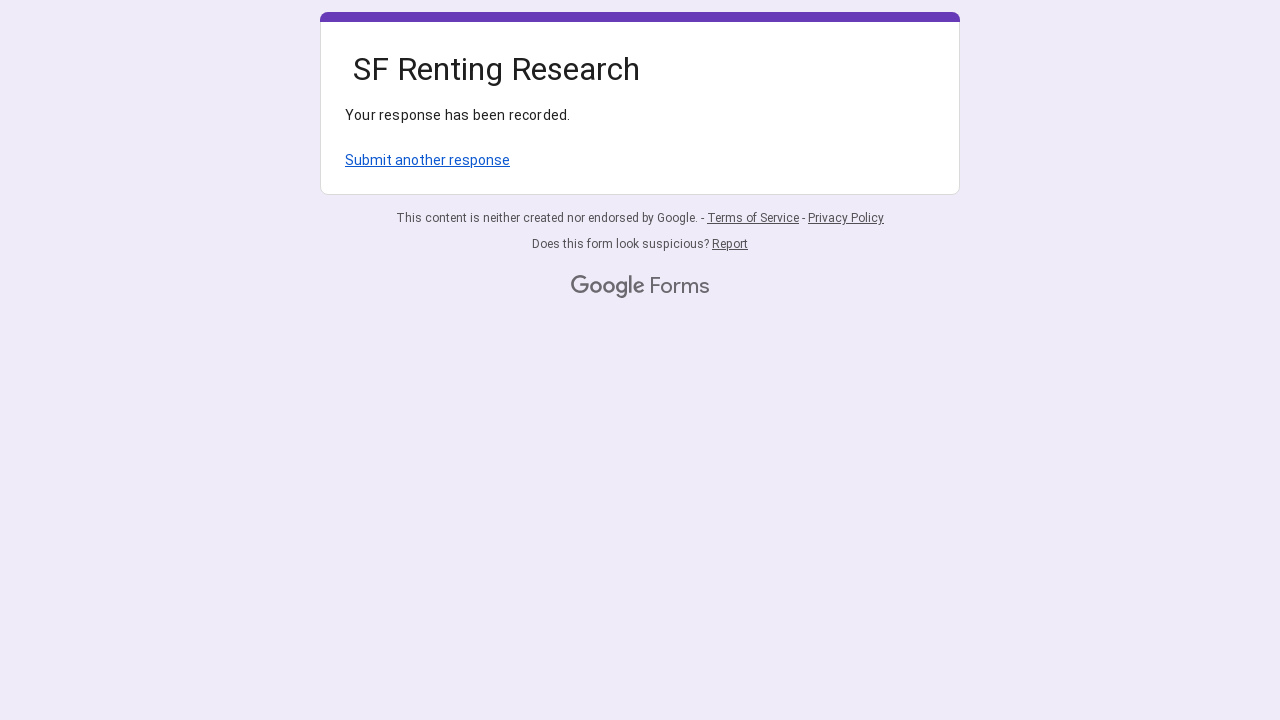

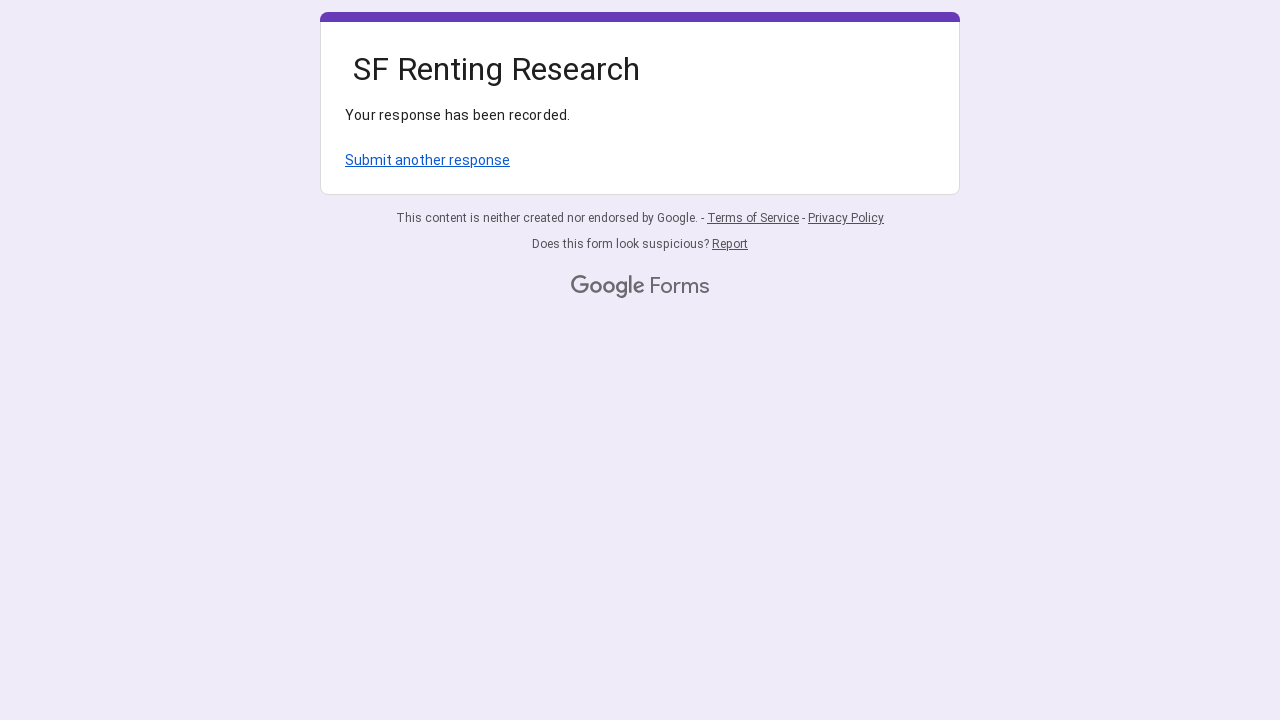